Tests checking multiple checkboxes at once and verifying they are all checked

Starting URL: https://the-internet.herokuapp.com/checkboxes

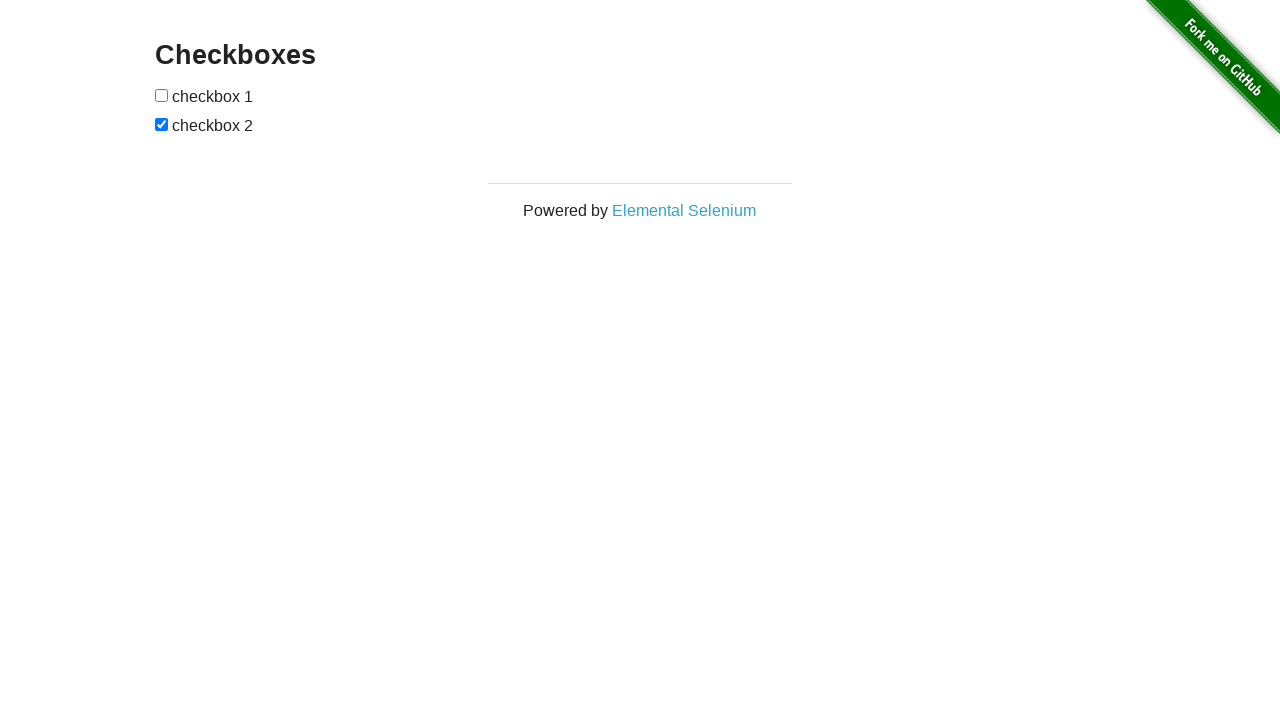

Located all checkboxes on the page
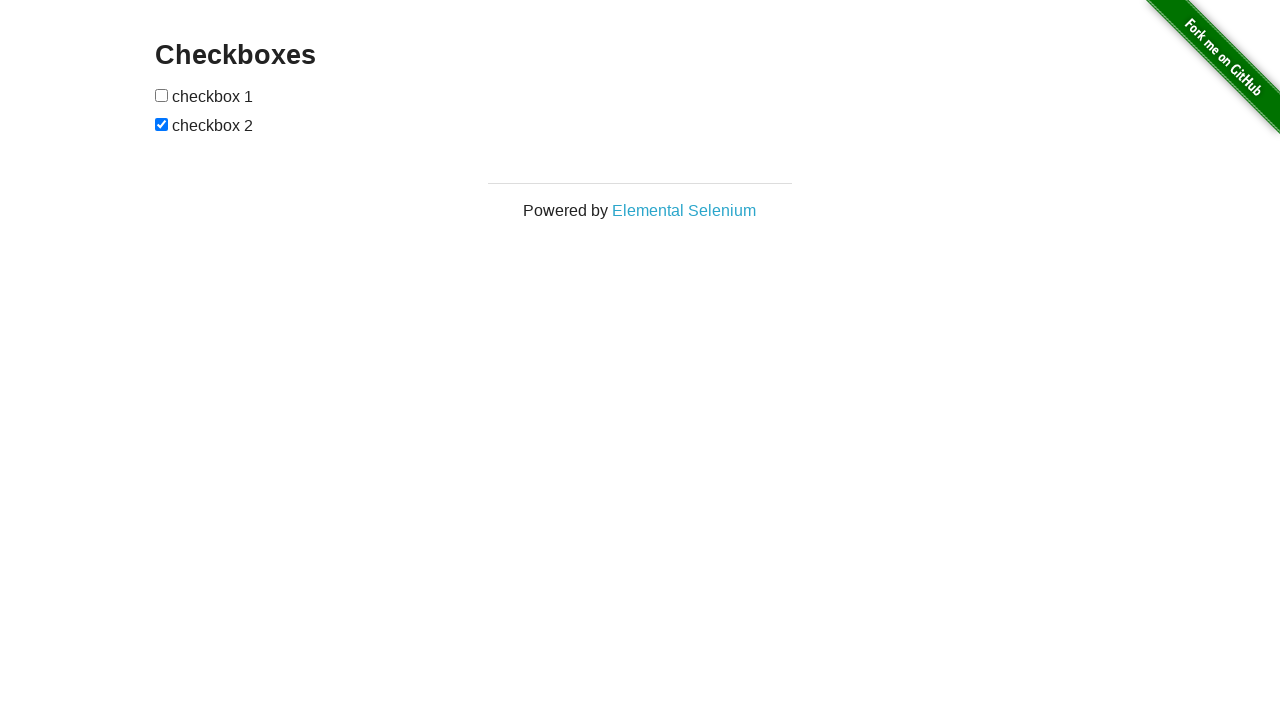

Found 2 checkboxes to check
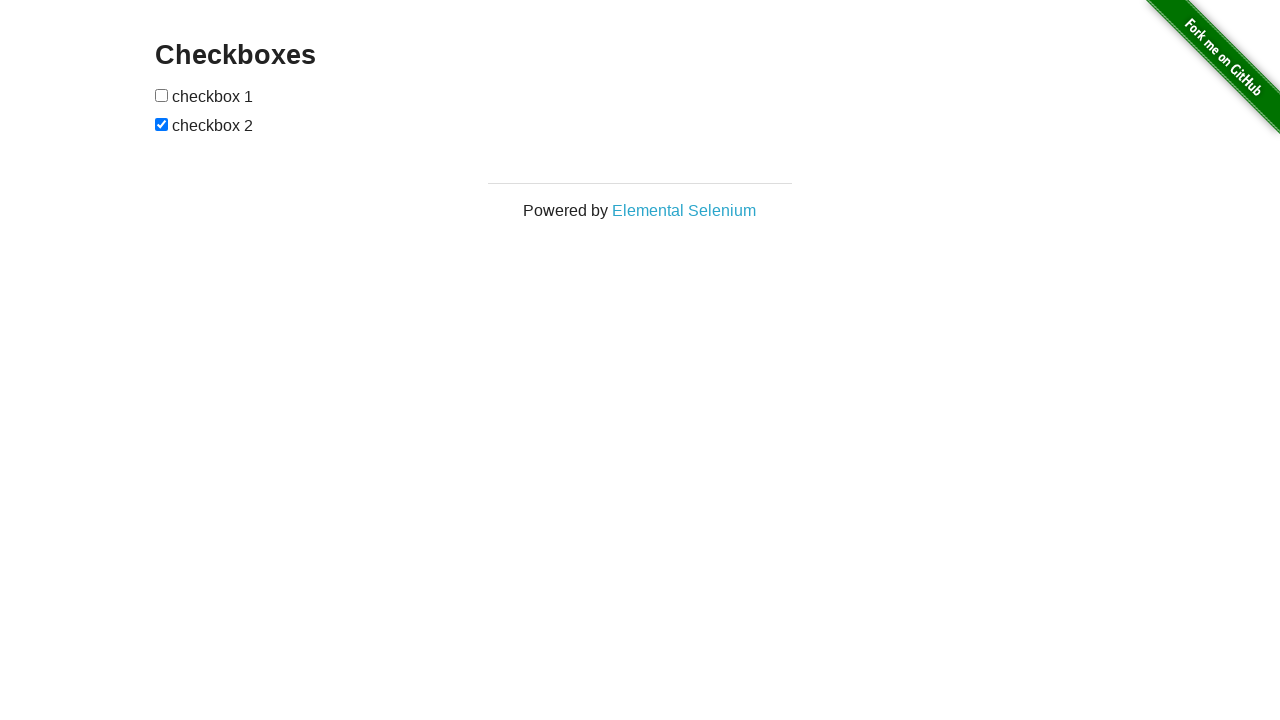

Checked checkbox 1 of 2 at (162, 95) on [type="checkbox"] >> nth=0
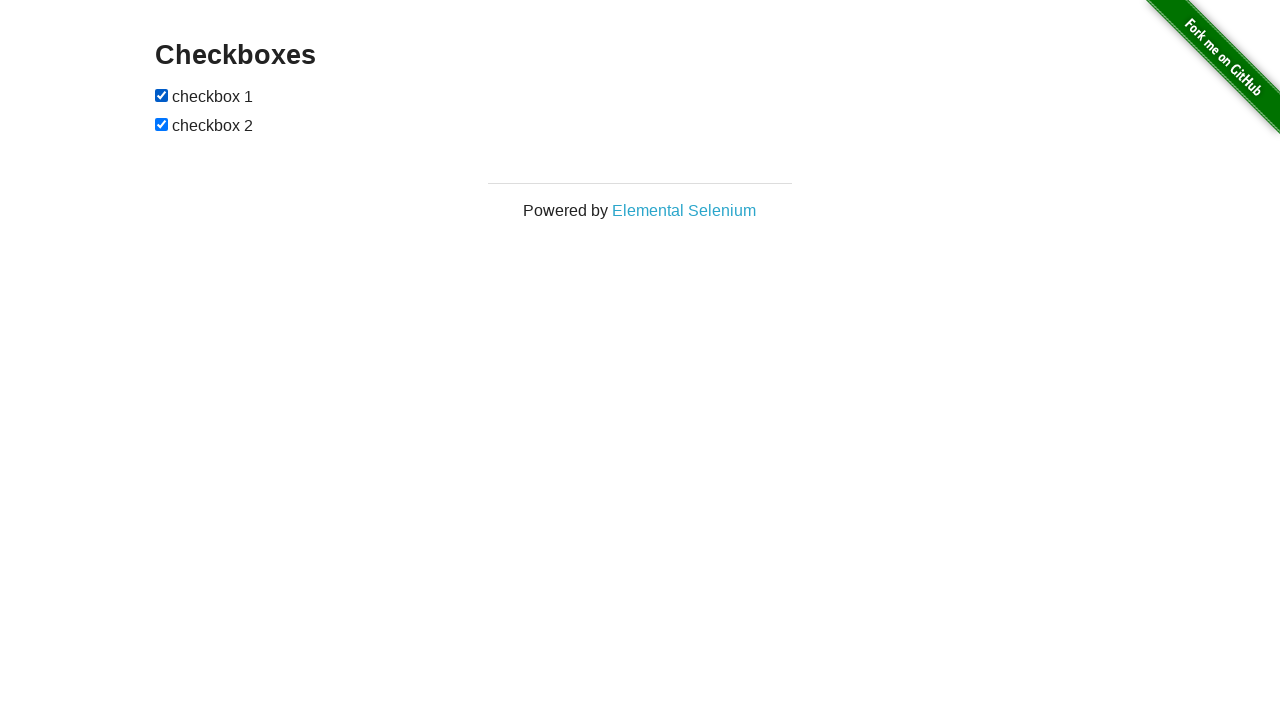

Checked checkbox 2 of 2 on [type="checkbox"] >> nth=1
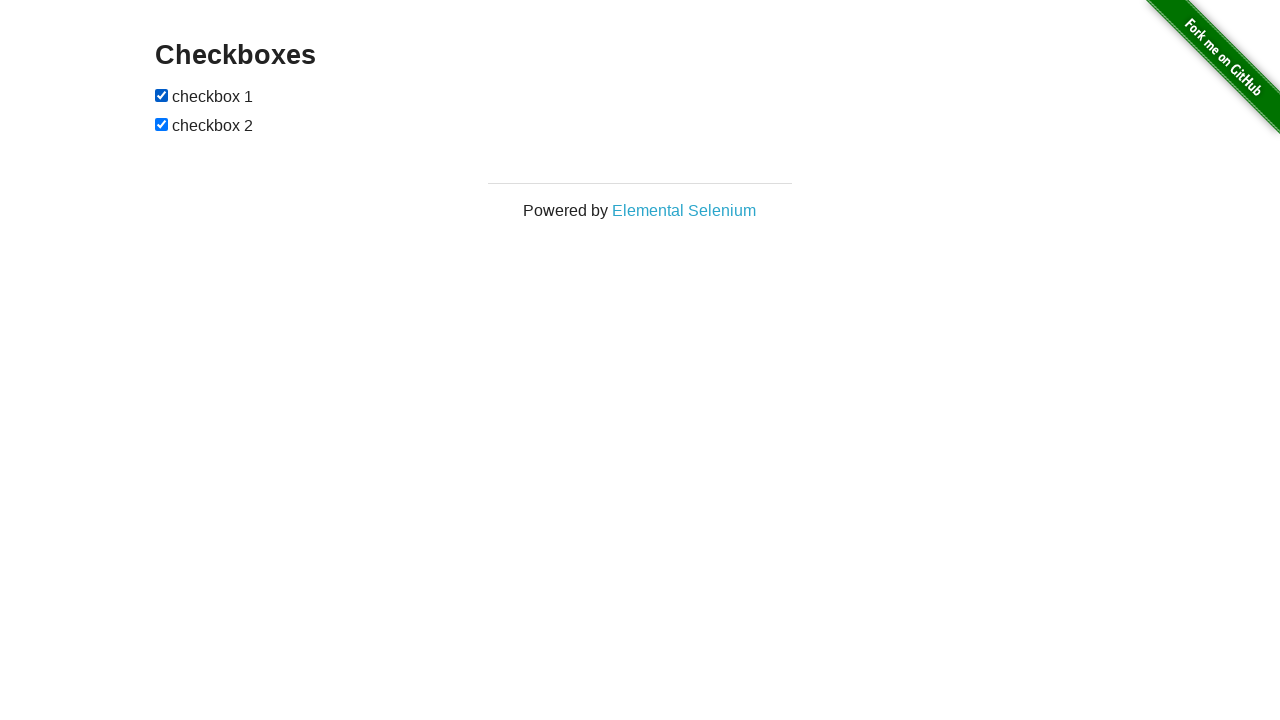

Verified checkbox 1 of 2 is checked
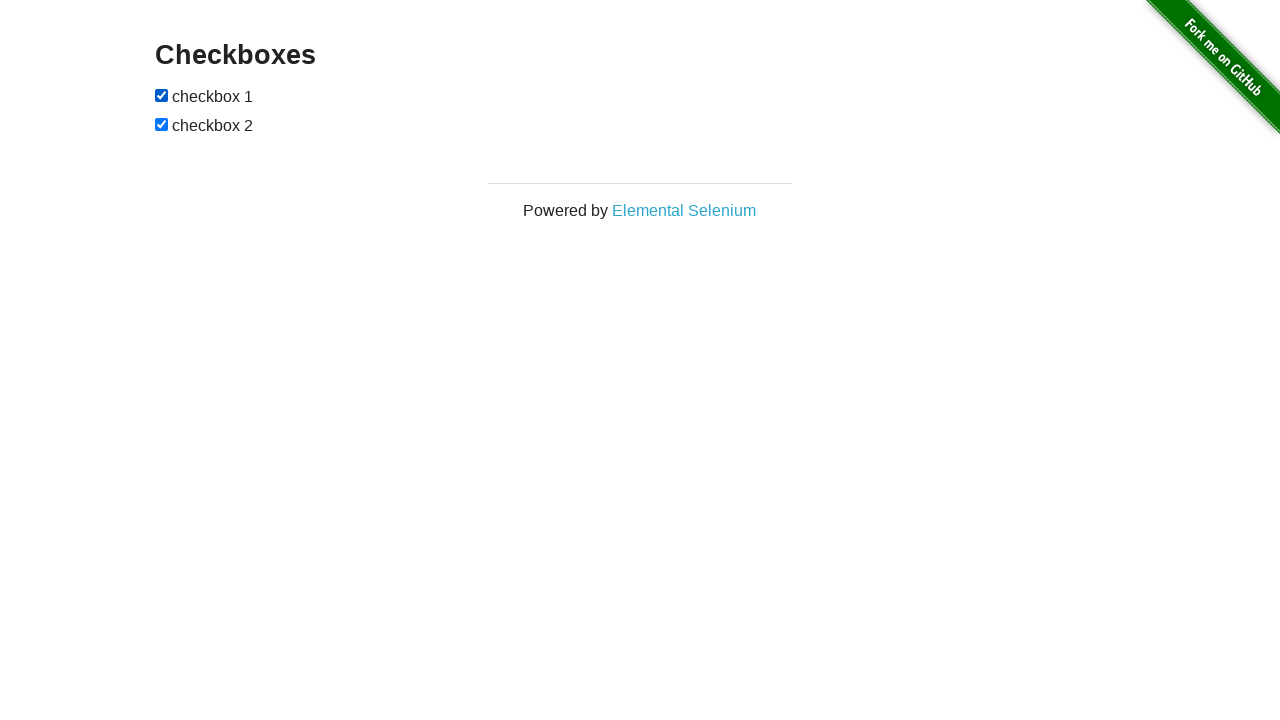

Verified checkbox 2 of 2 is checked
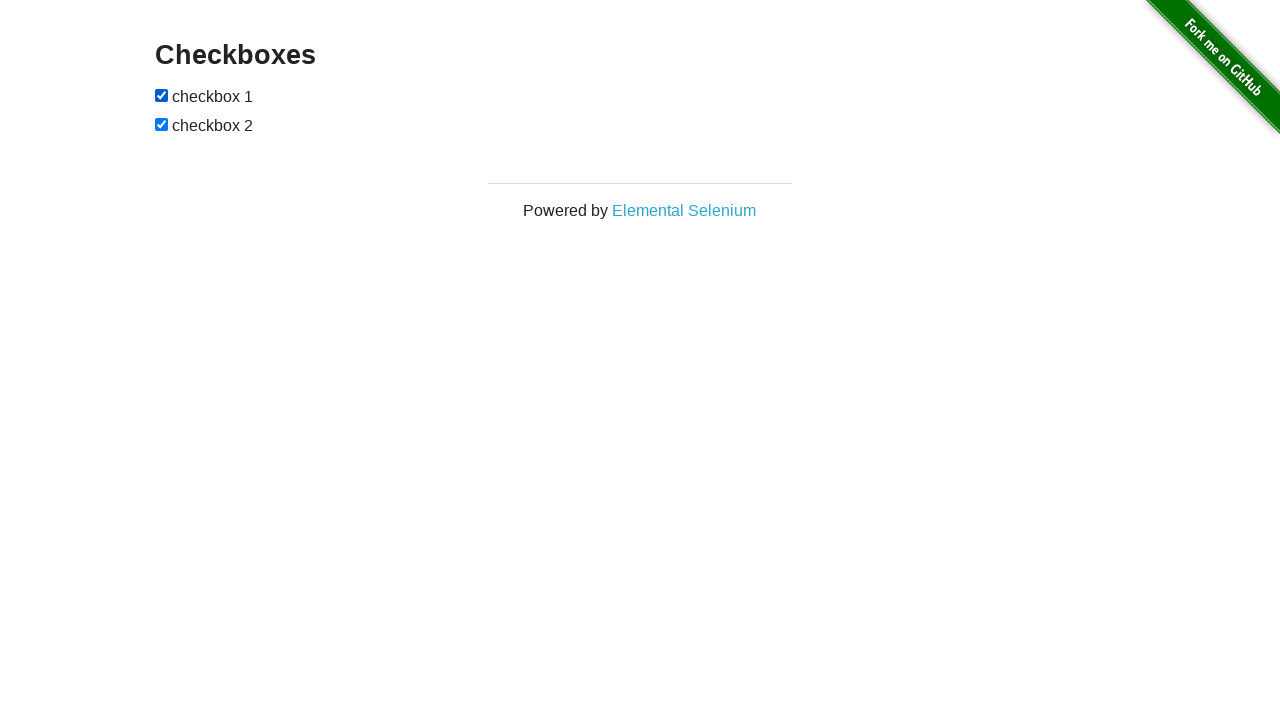

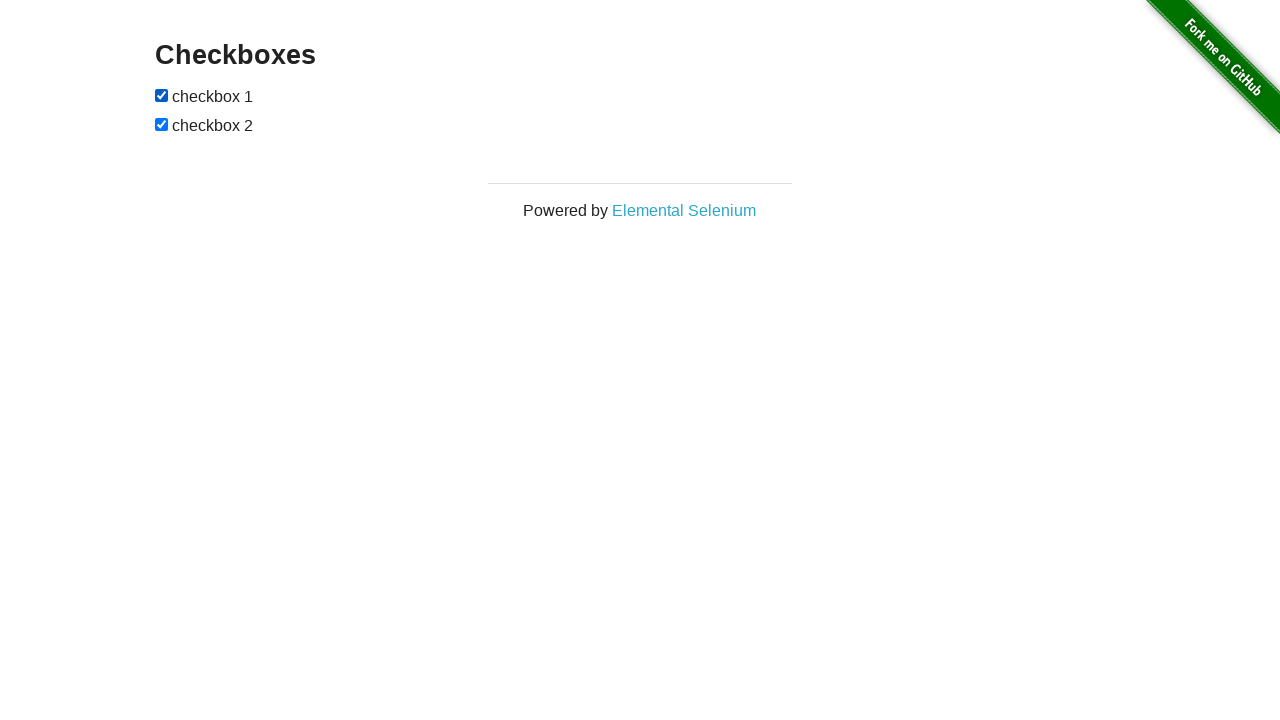